Tests the search functionality by clicking the search button, entering a search term, and navigating to the search result

Starting URL: https://webdriver.io/

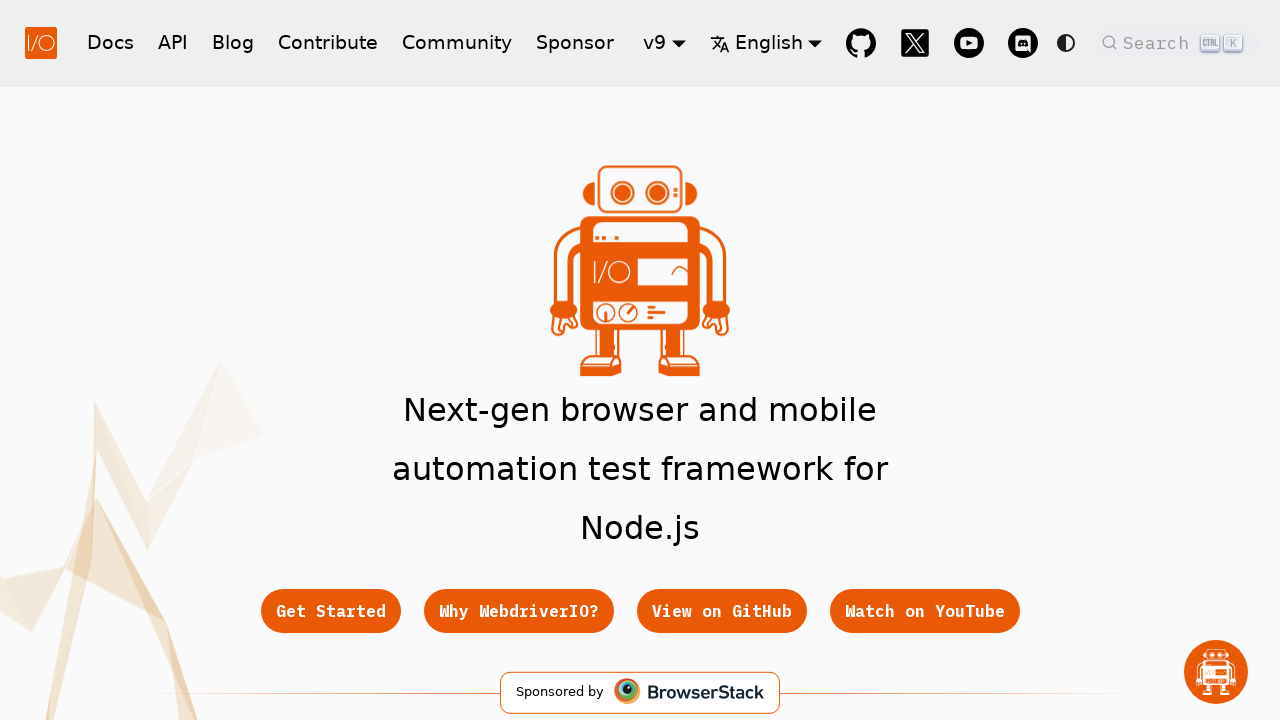

Clicked search button to open search modal at (1177, 42) on button.DocSearch-Button
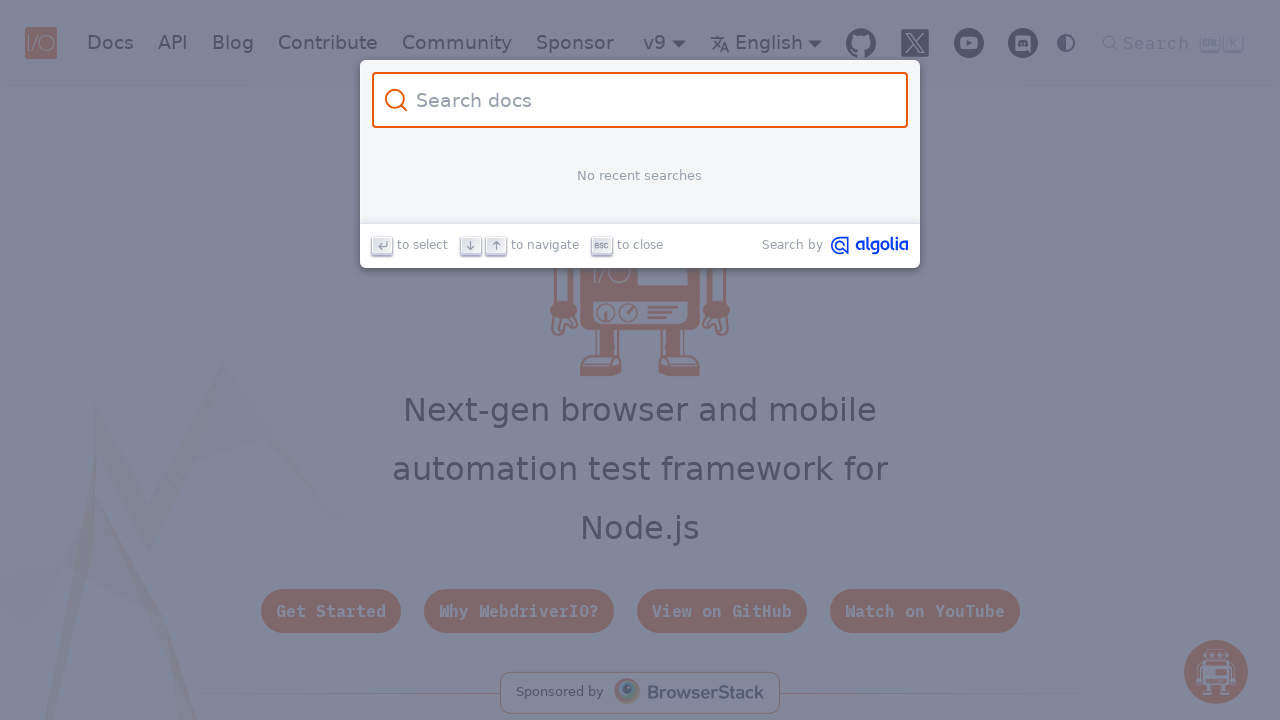

Search input field appeared
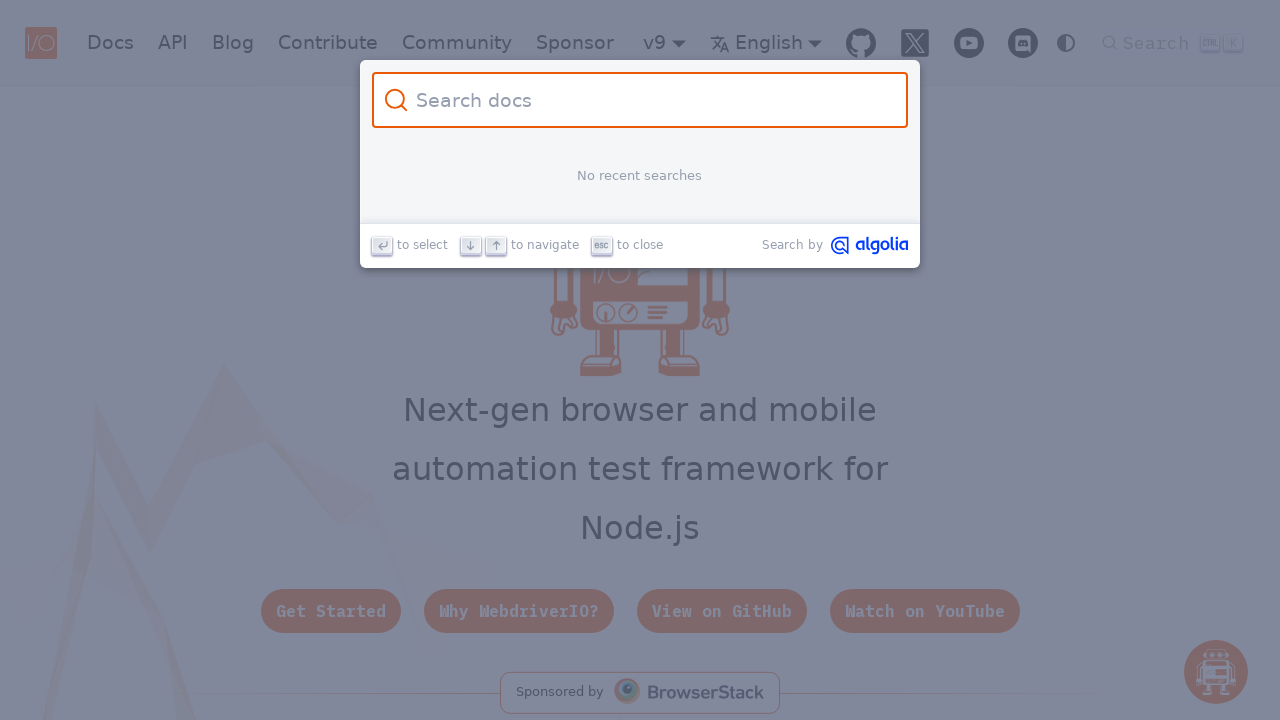

Filled search input with 'getValue' on input.DocSearch-Input
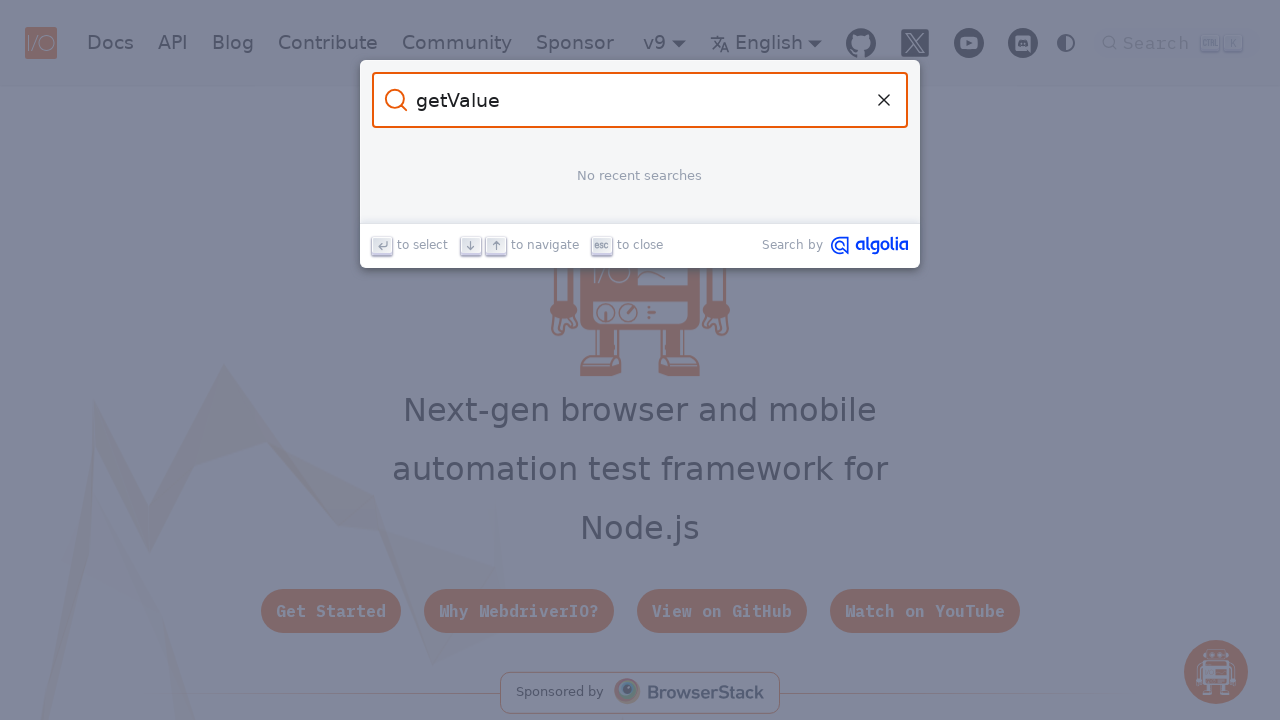

Pressed Enter to search
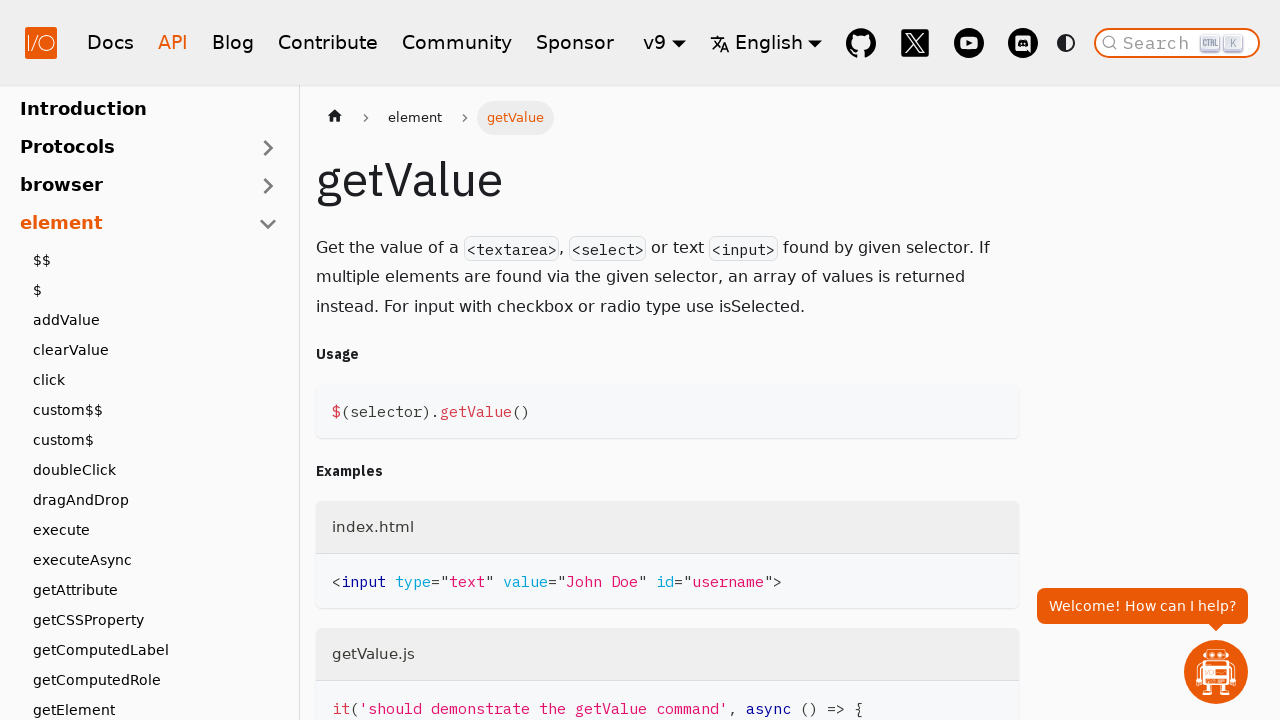

Navigated to getValue search result page
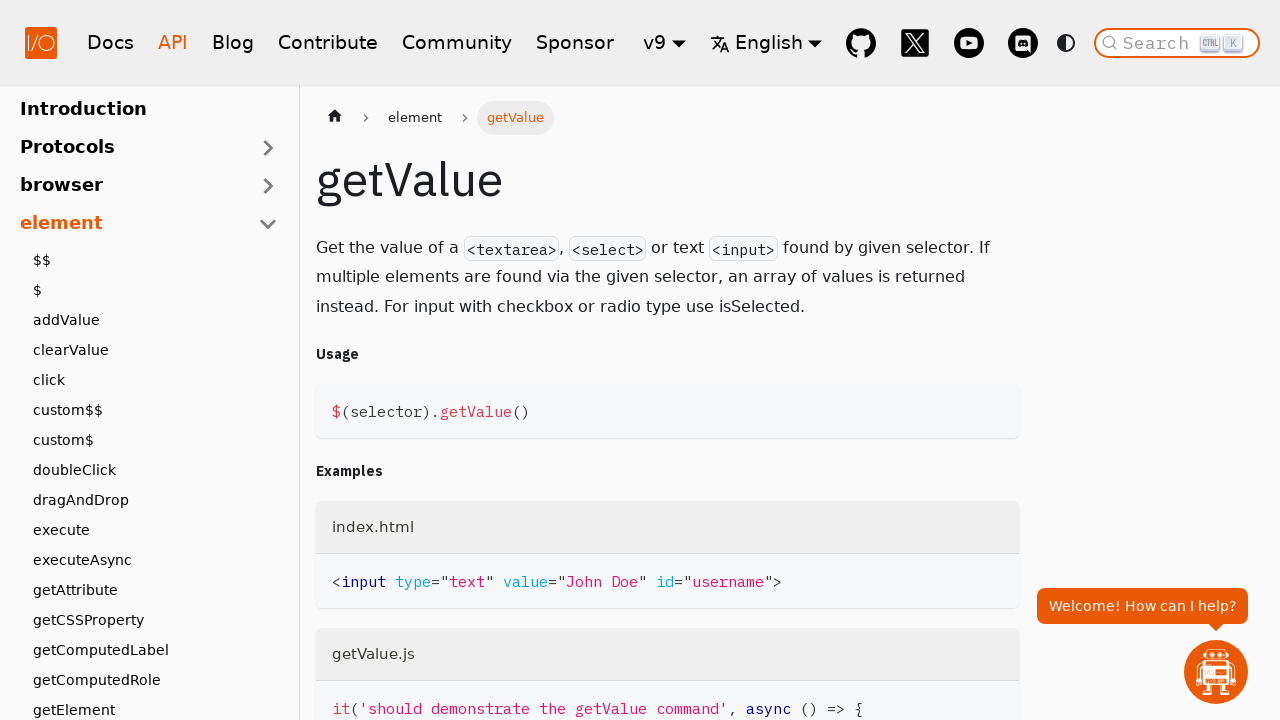

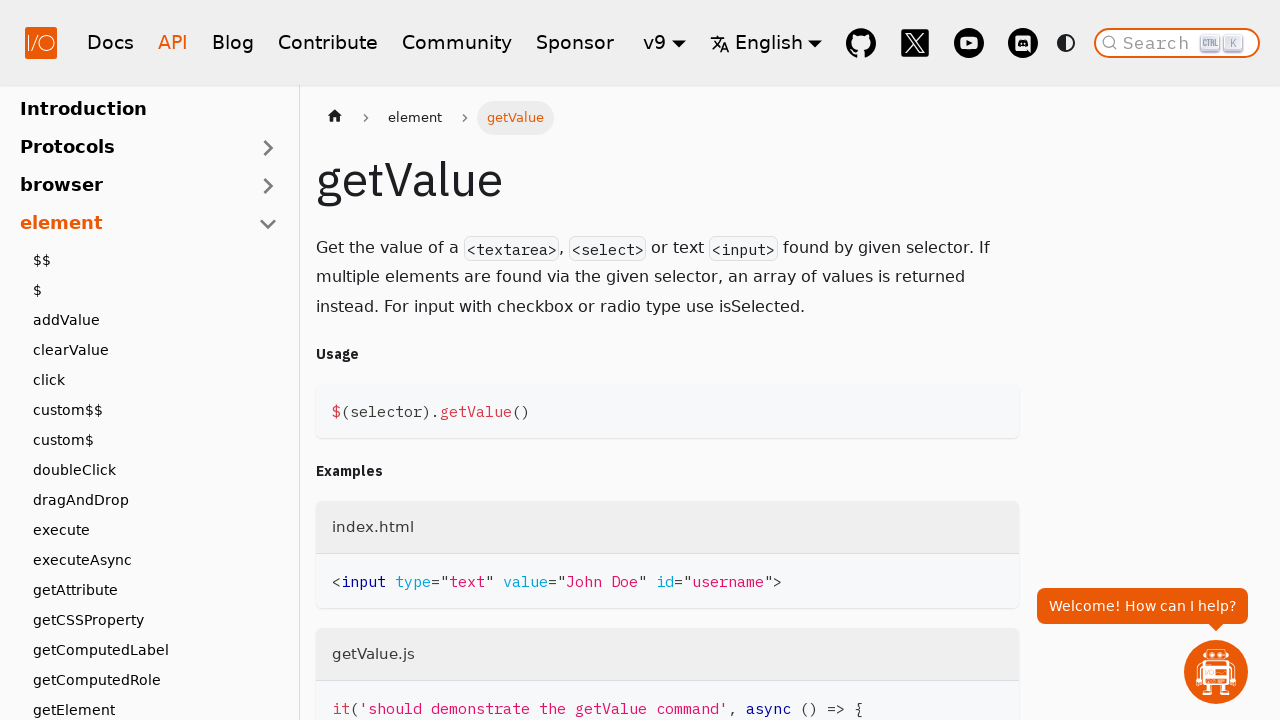